Tests notification functionality by clicking the trigger link

Starting URL: http://the-internet.herokuapp.com/notification_message_rendered

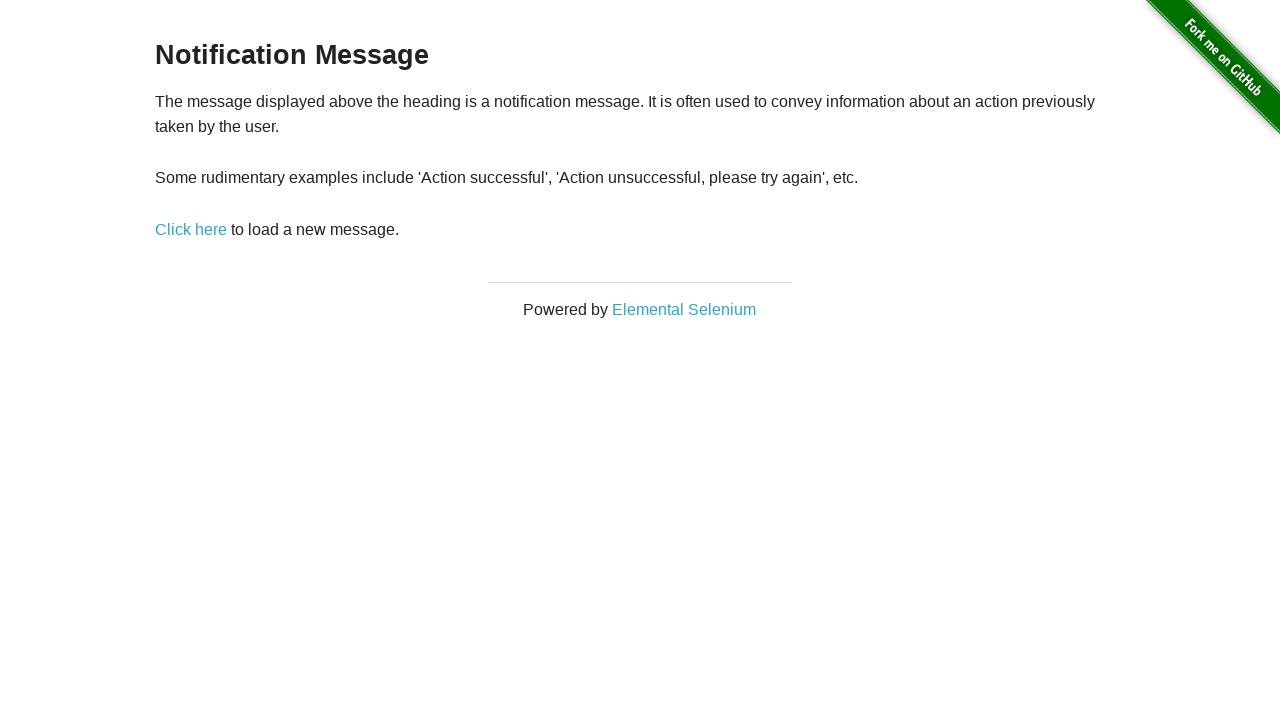

Navigated to notification message rendered page
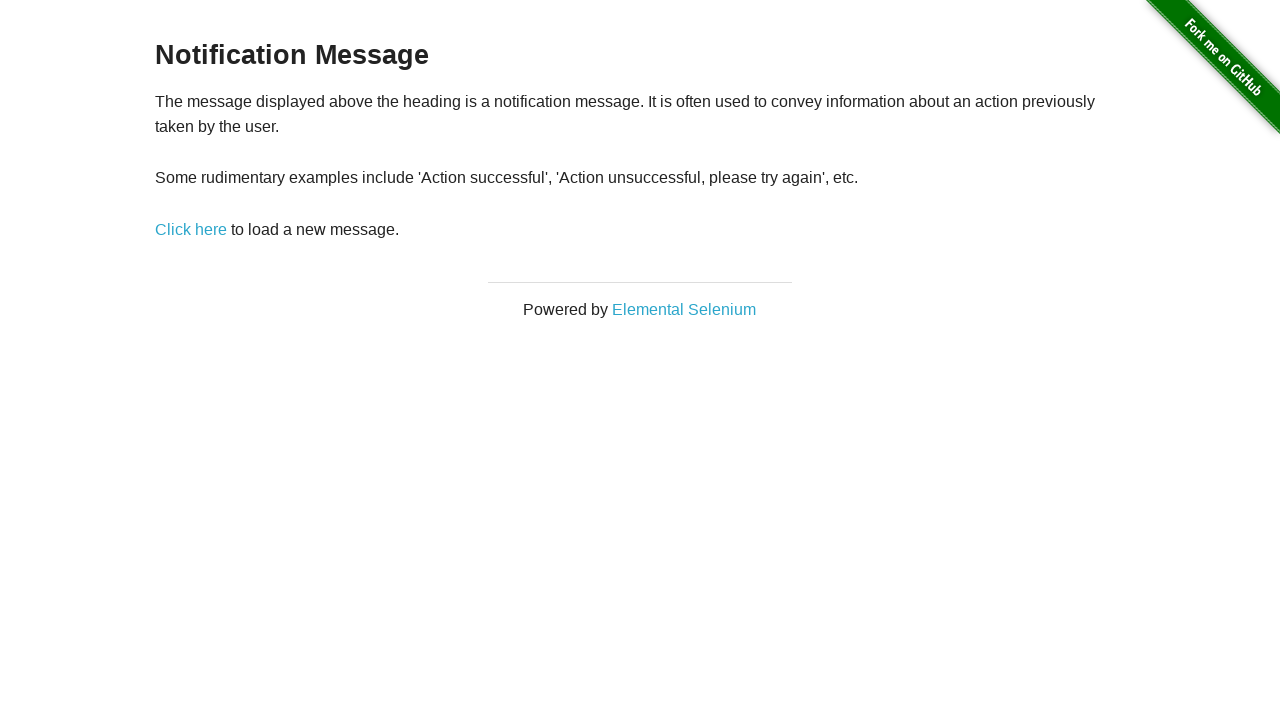

Clicked notification trigger link at (191, 229) on a:has-text('Click here')
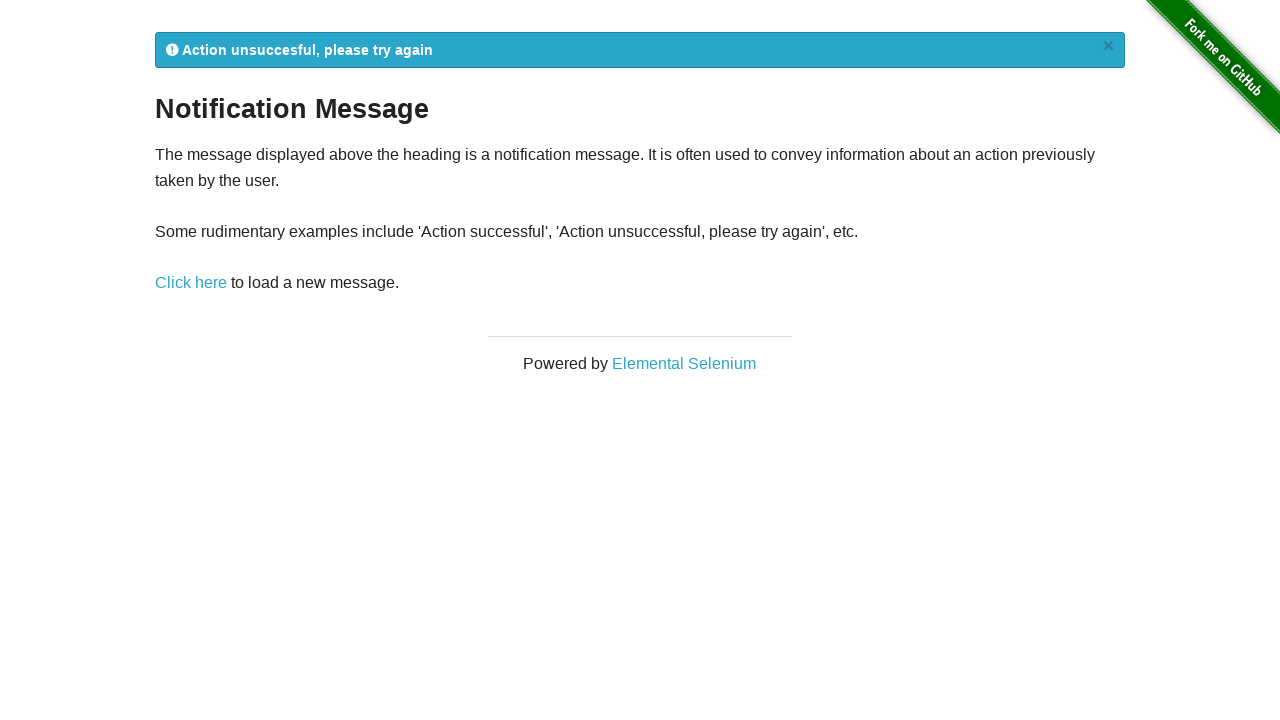

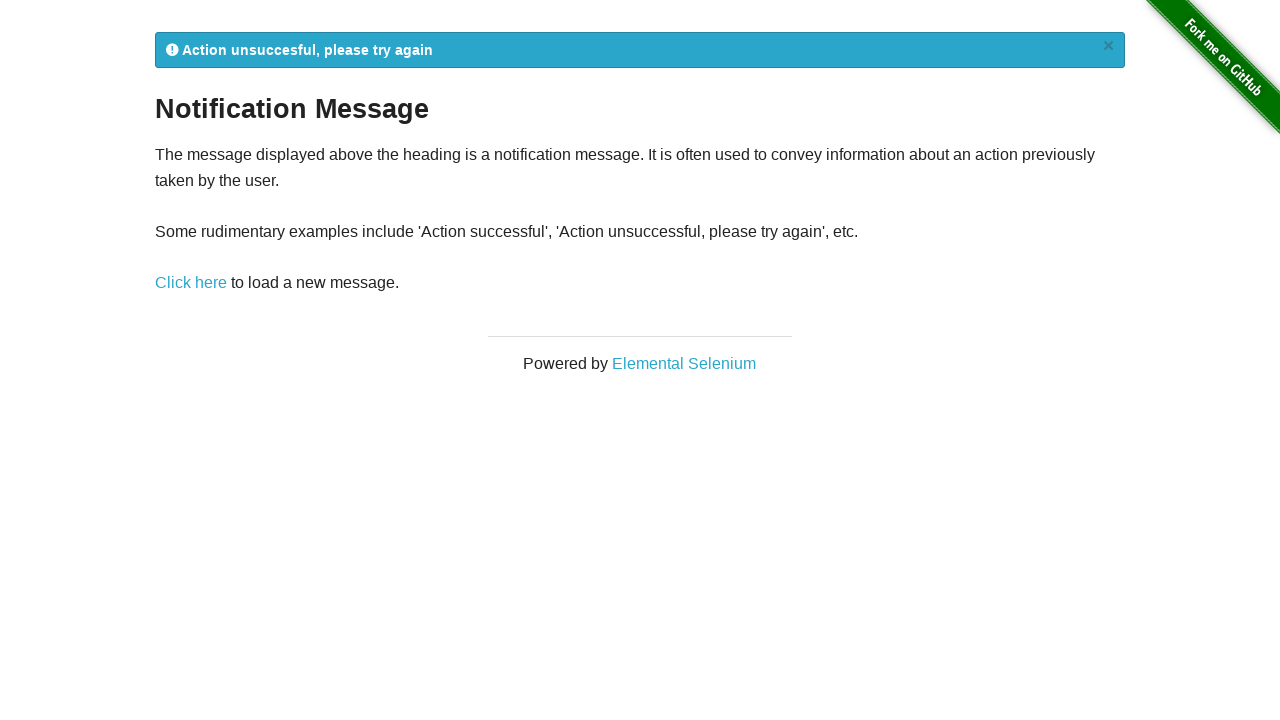